Tests autocomplete dropdown functionality by typing a partial search term and selecting a matching option from the suggestions

Starting URL: https://rahulshettyacademy.com/dropdownsPractise/

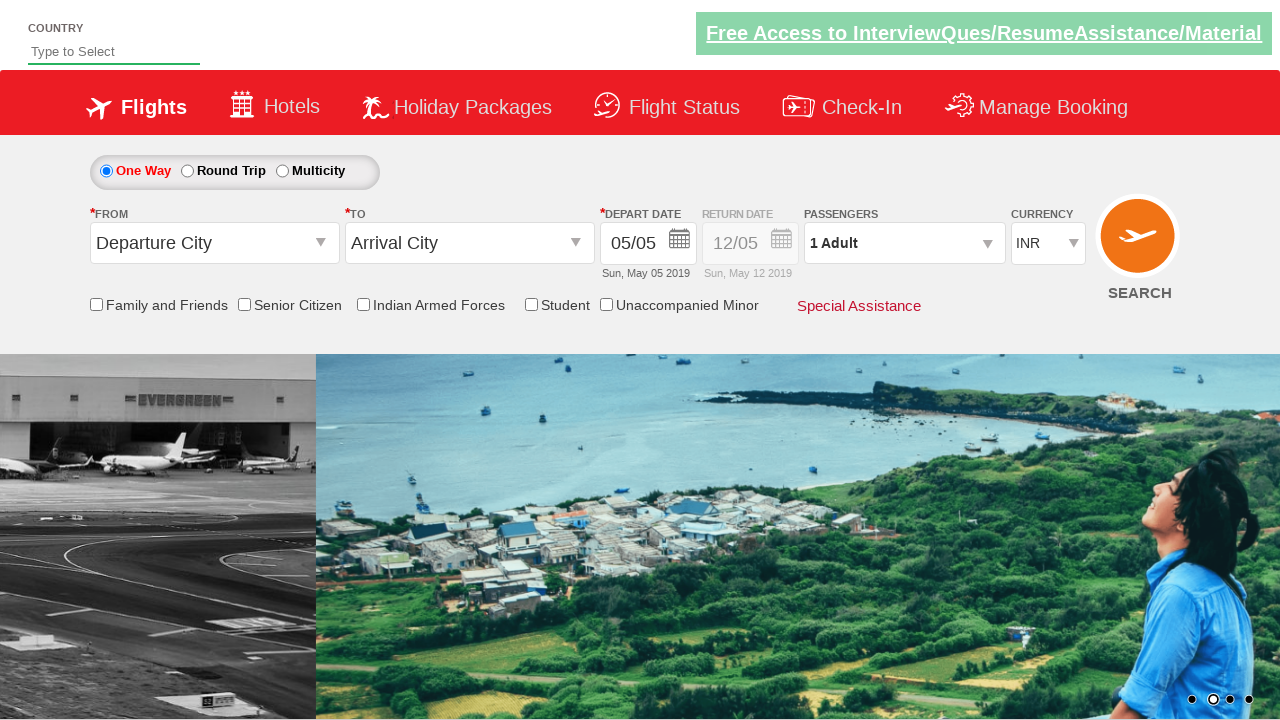

Typed 'In' in autocomplete search field on #autosuggest
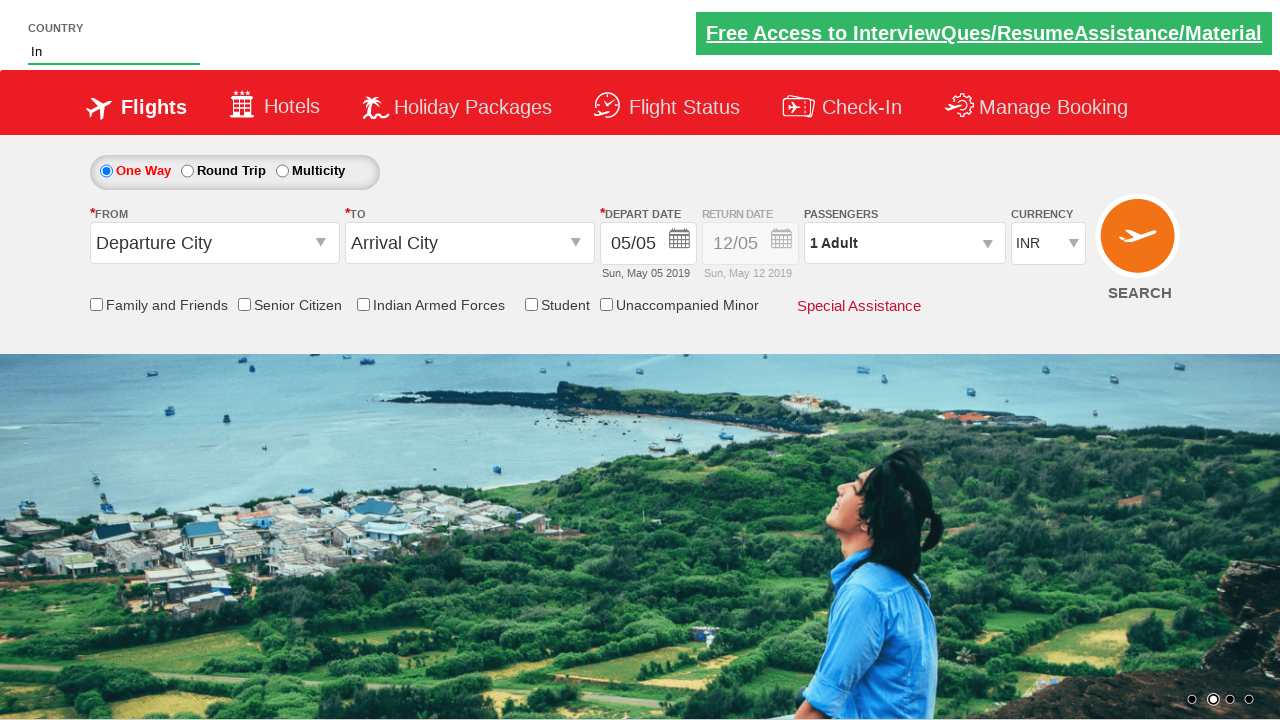

Autocomplete suggestions dropdown appeared
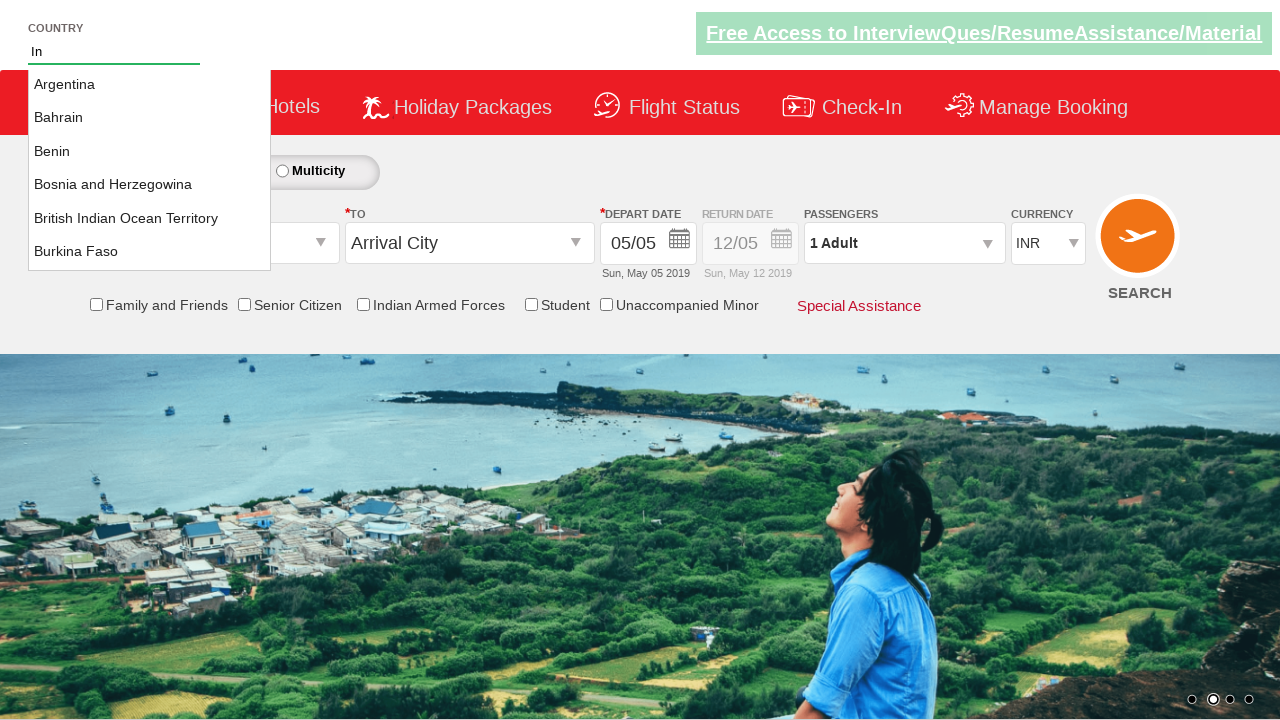

Selected 'India' from autocomplete suggestions at (150, 218) on ul#ui-id-1 > li:has-text('India')
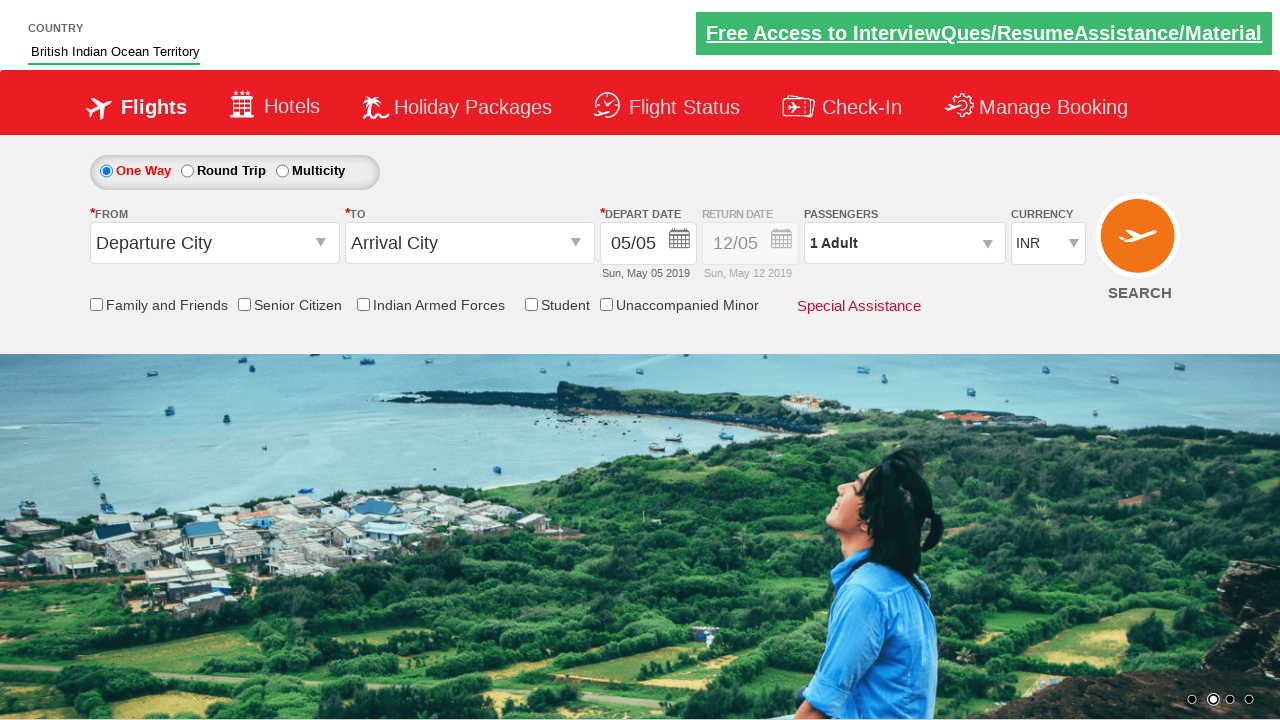

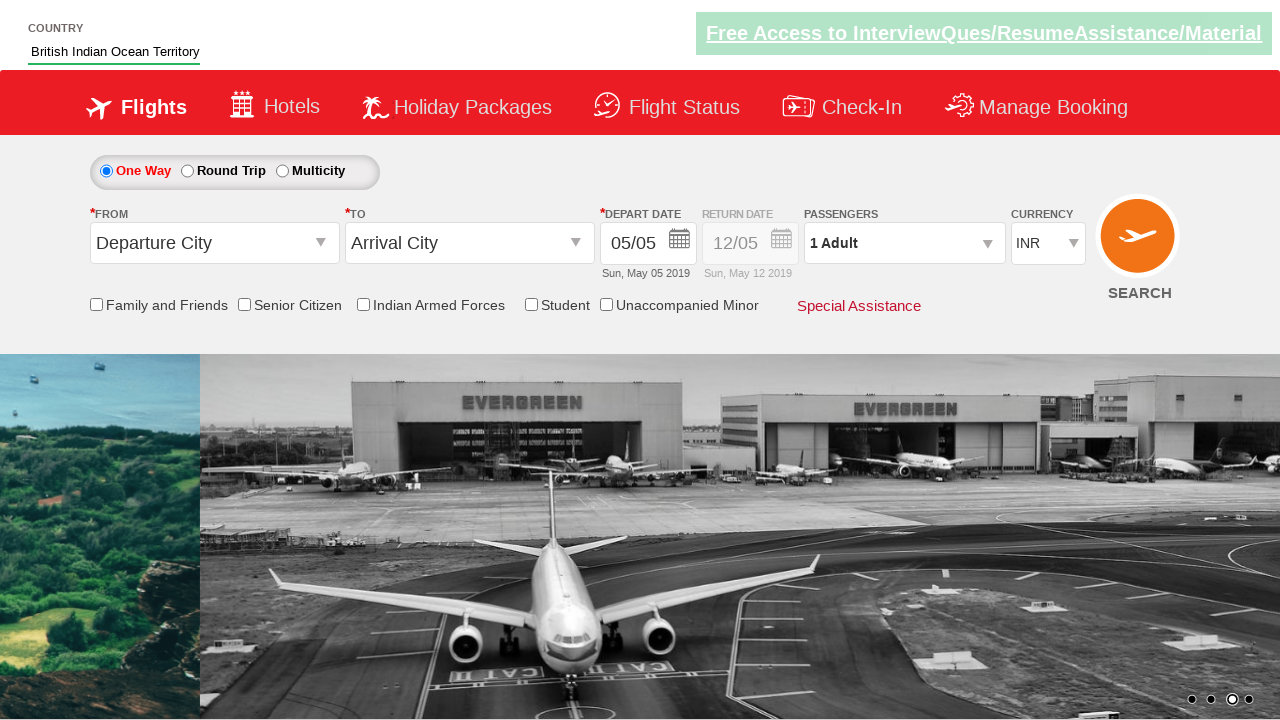